Tests browser navigation functionality including page refresh, navigating to another page, going back, and going forward

Starting URL: https://www.techglobal-training.com/

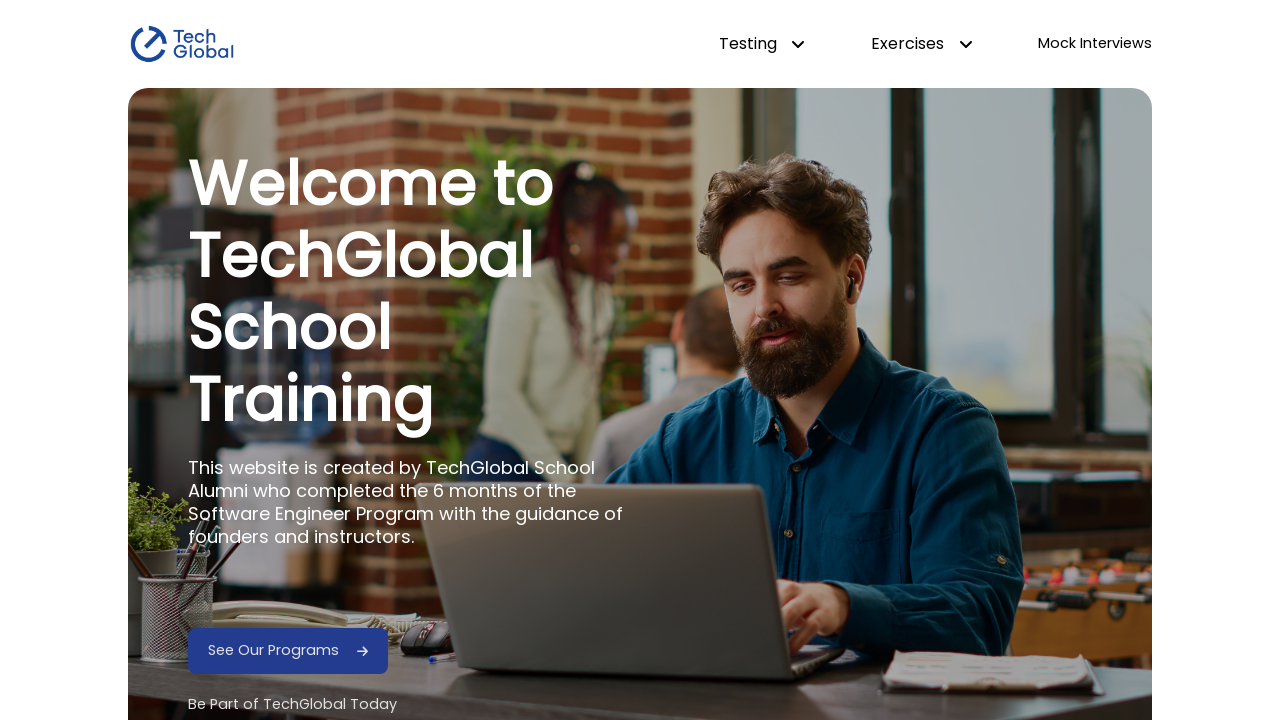

Refreshed the current page
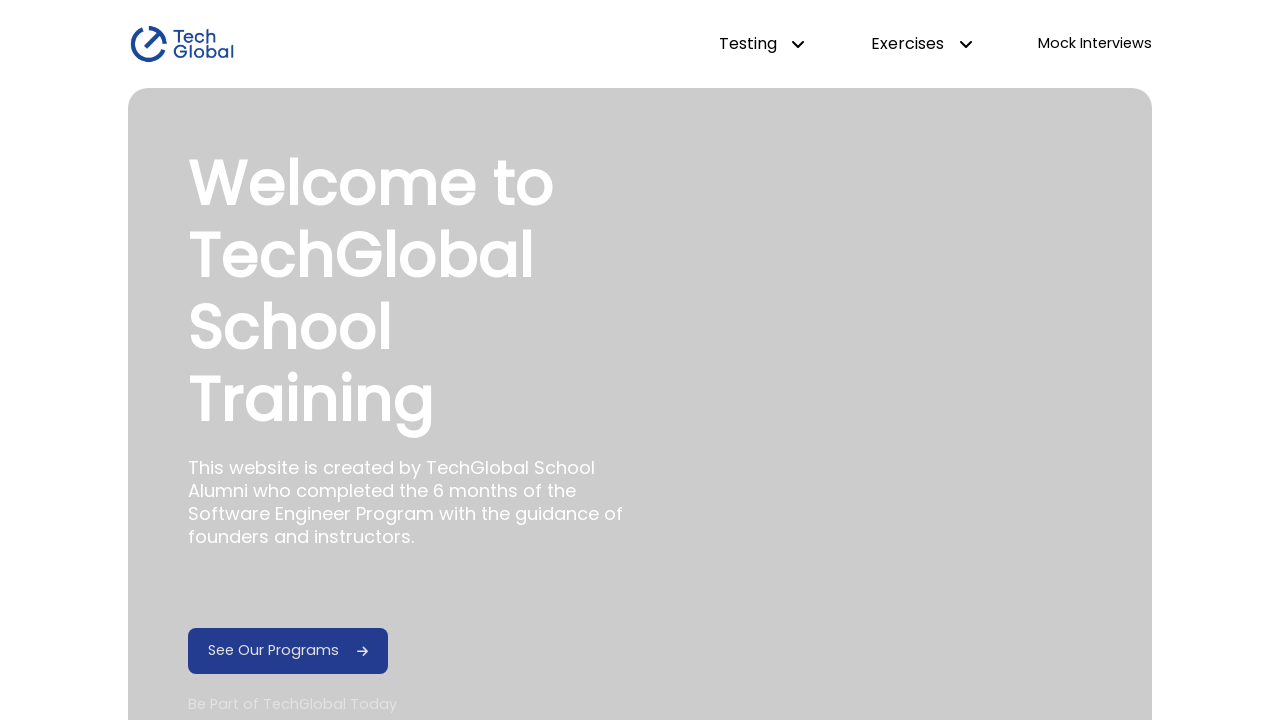

Navigated to frontend page
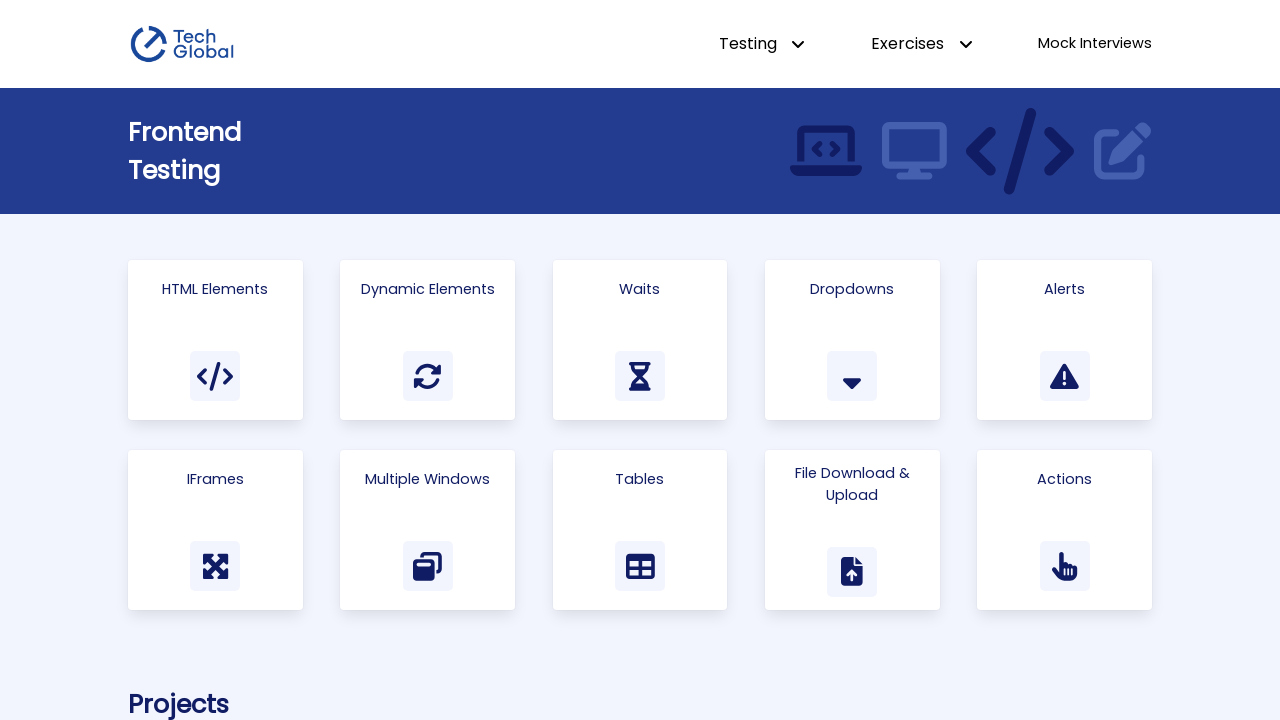

Navigated back to previous page
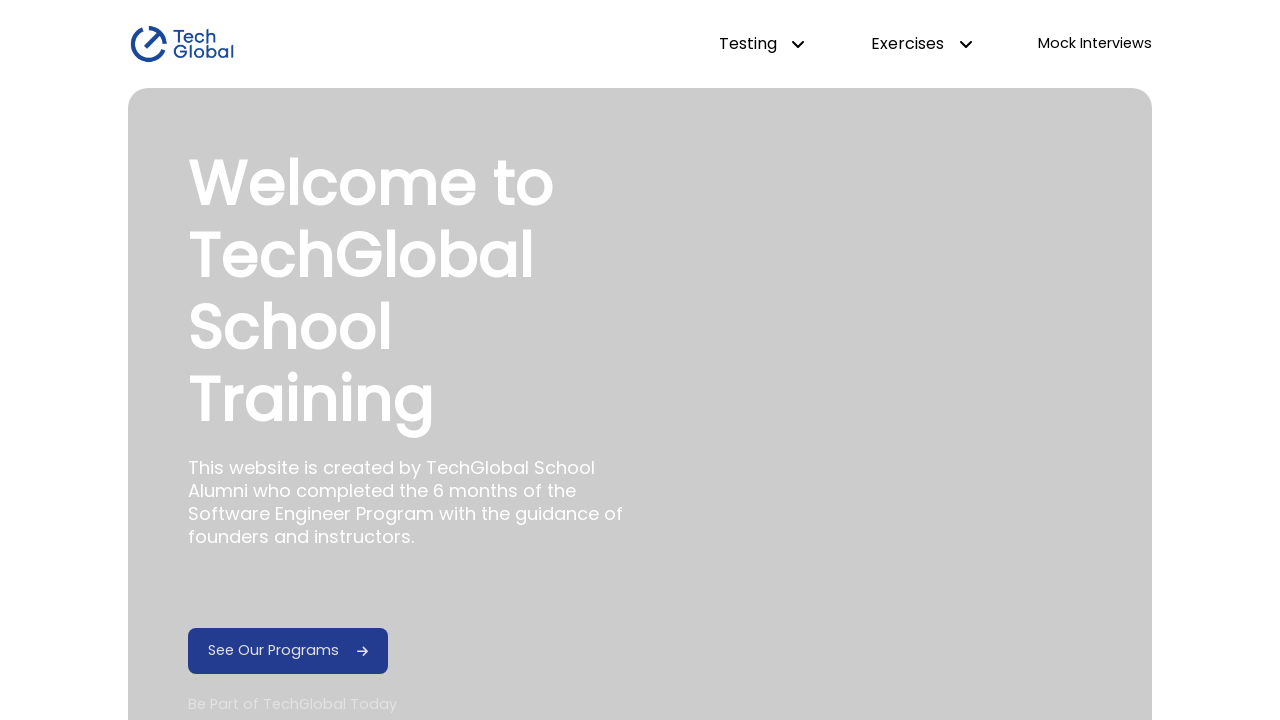

Navigated forward to next page
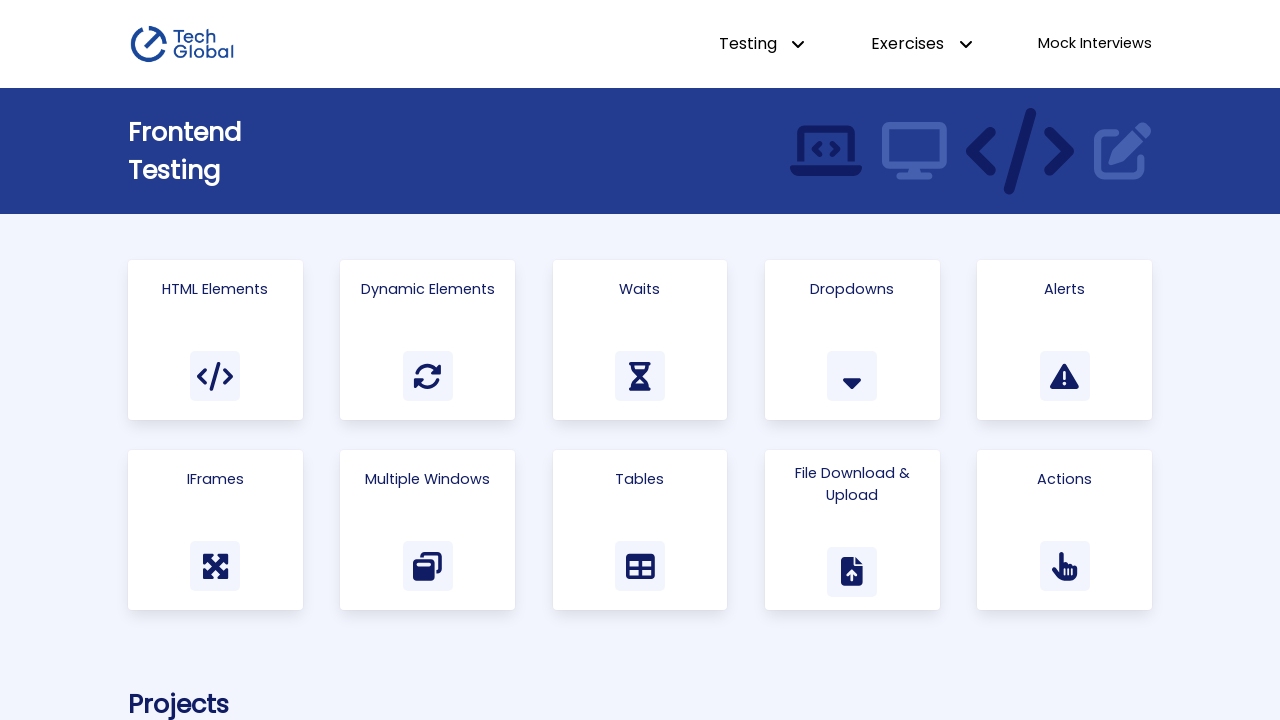

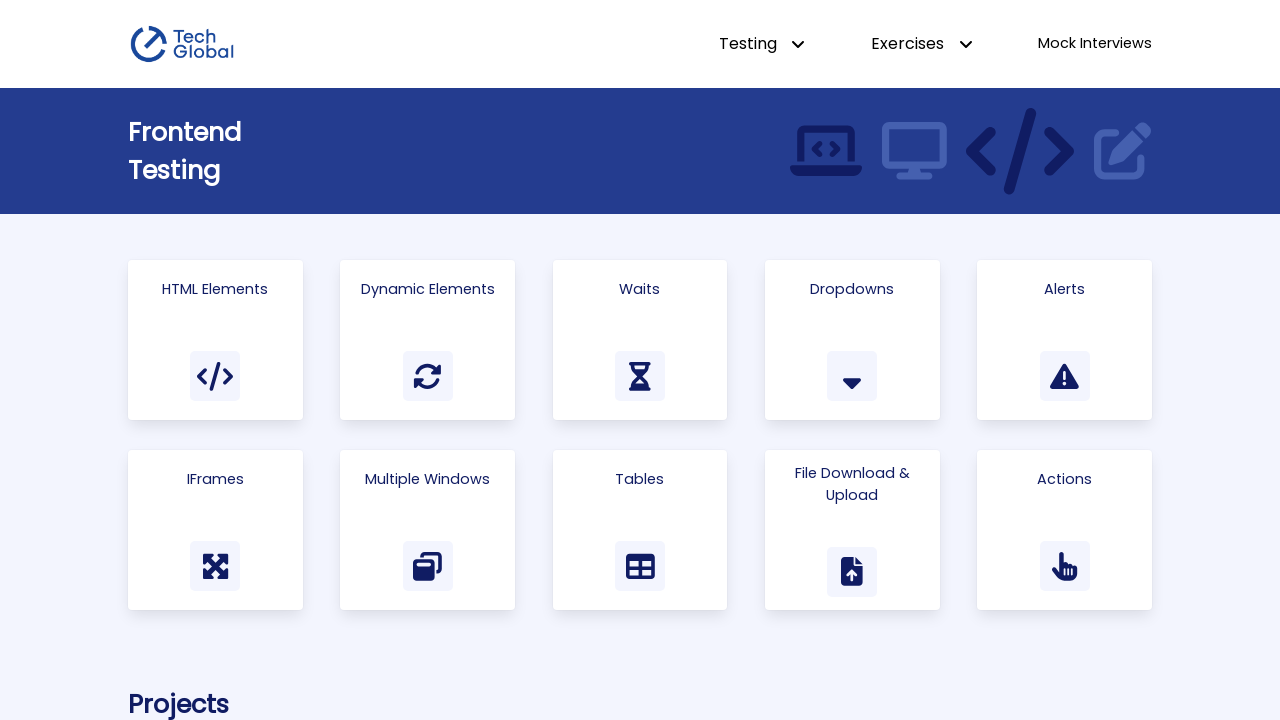